Tests the fake person data generator on 4devs.com.br by navigating to the generator, selecting São Paulo state, disabling punctuation, generating a person, and verifying the generated data fields are displayed.

Starting URL: https://www.4devs.com.br/

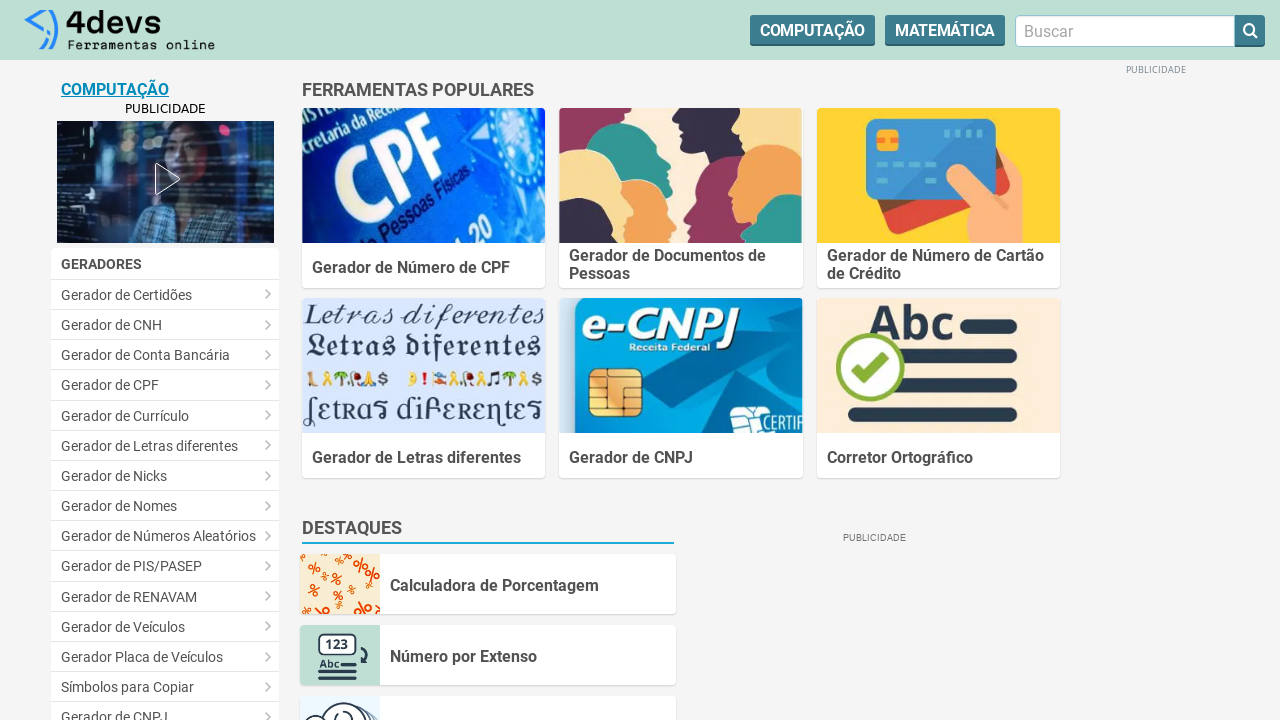

Clicked on 'Gerador de Pessoas' link to access fake person data generator at (165, 360) on text=Gerador de Pessoas
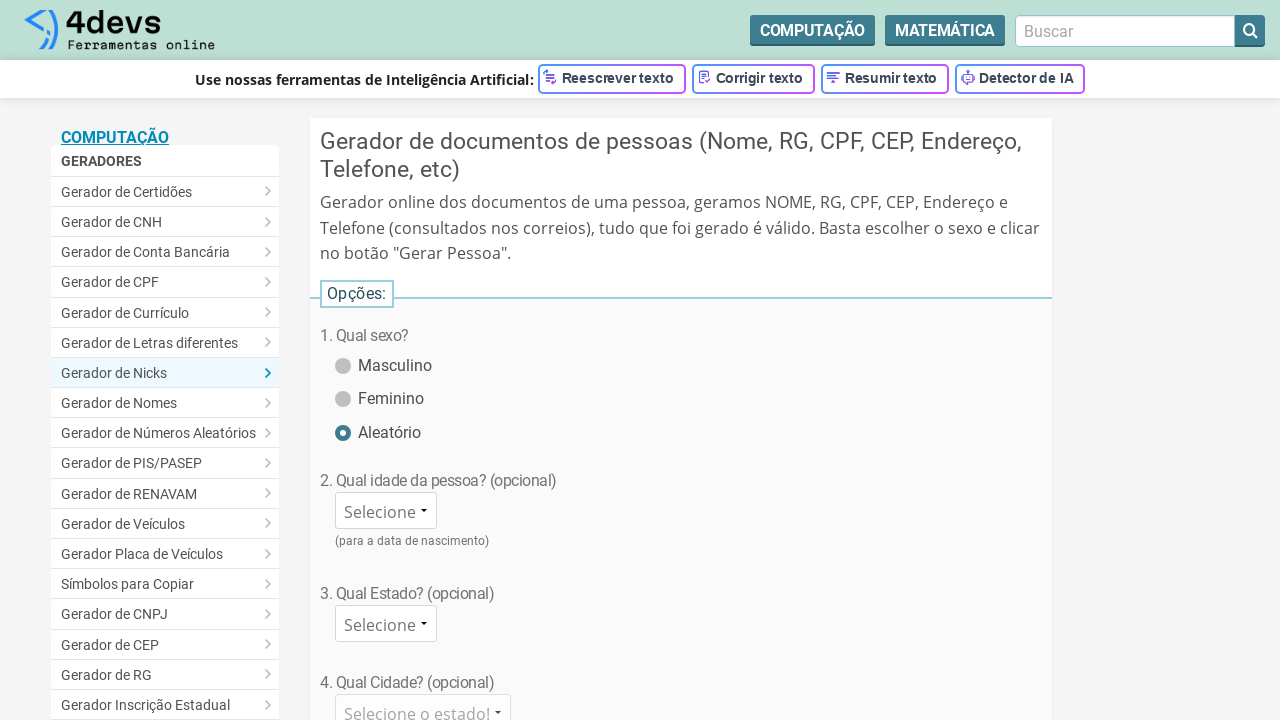

State dropdown selector loaded
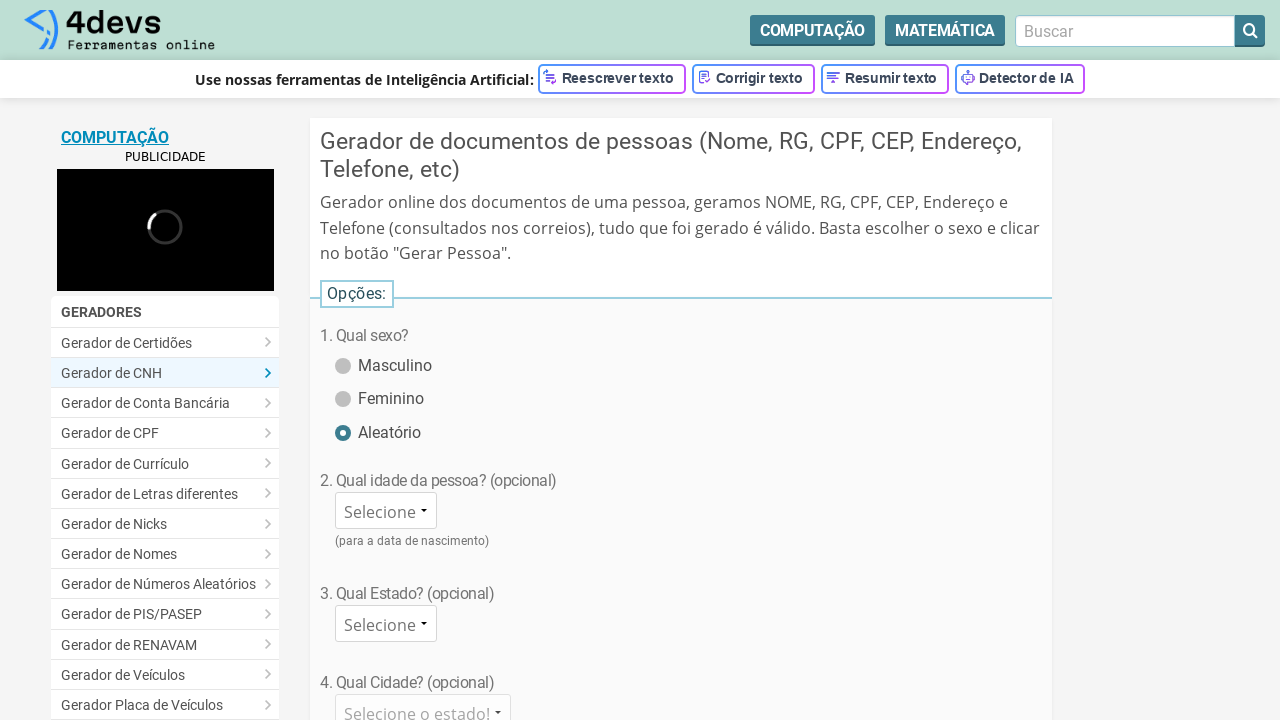

Clicked on state dropdown to open options at (386, 624) on #cep_estado
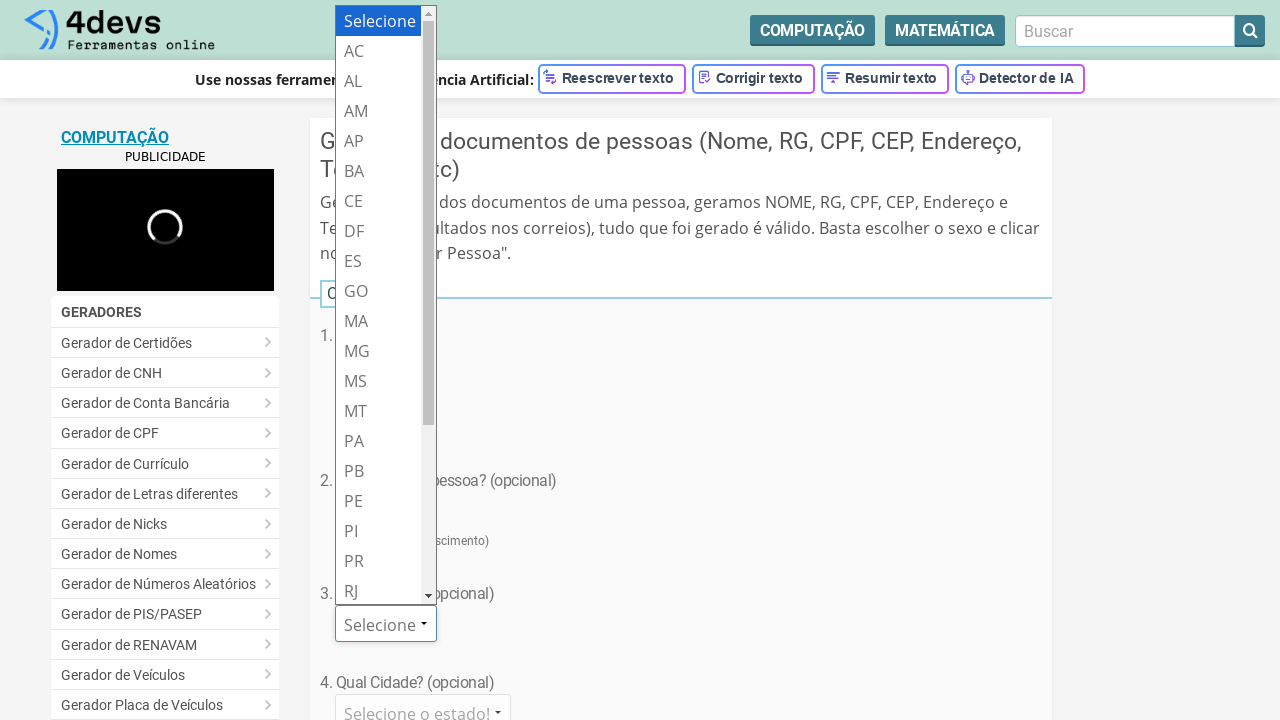

Selected 'SP' (São Paulo) state from dropdown on #cep_estado
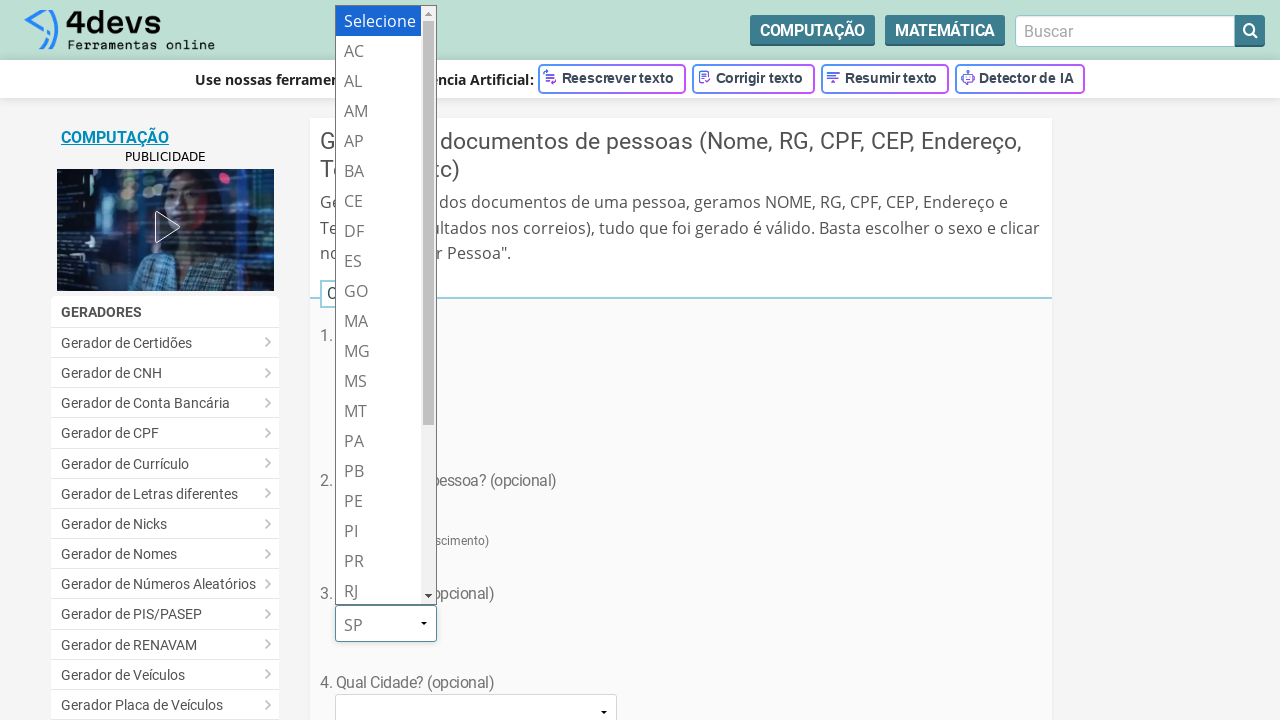

Disabled punctuation by clicking 'No' option at (342, 361) on #pontuacao_nao
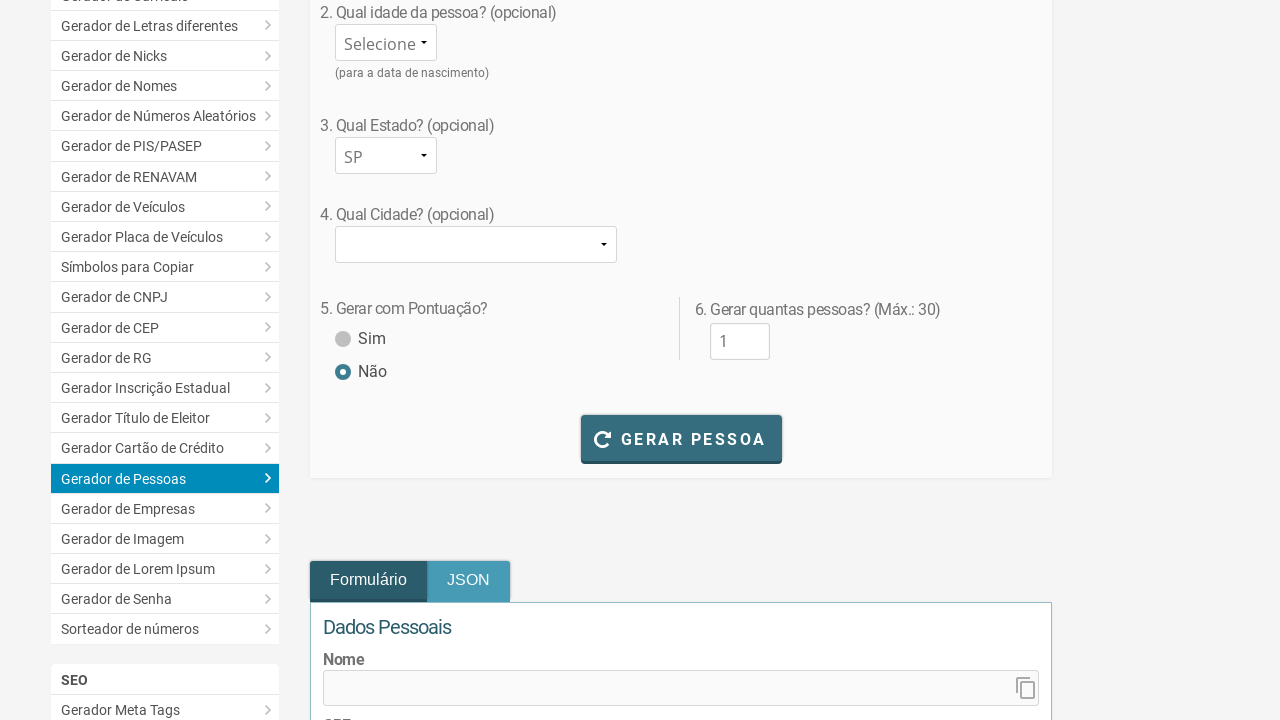

Clicked 'Generate Person' button to create fake person data at (681, 438) on #bt_gerar_pessoa
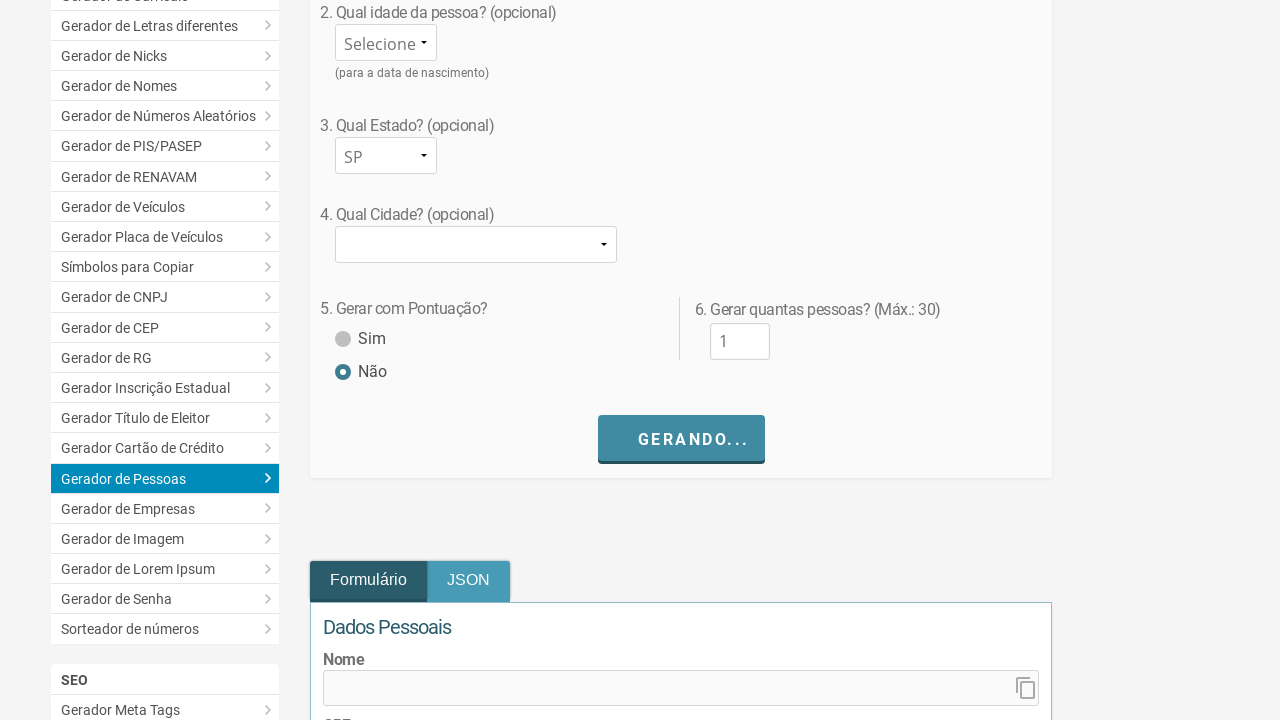

Scrolled down to view generated results
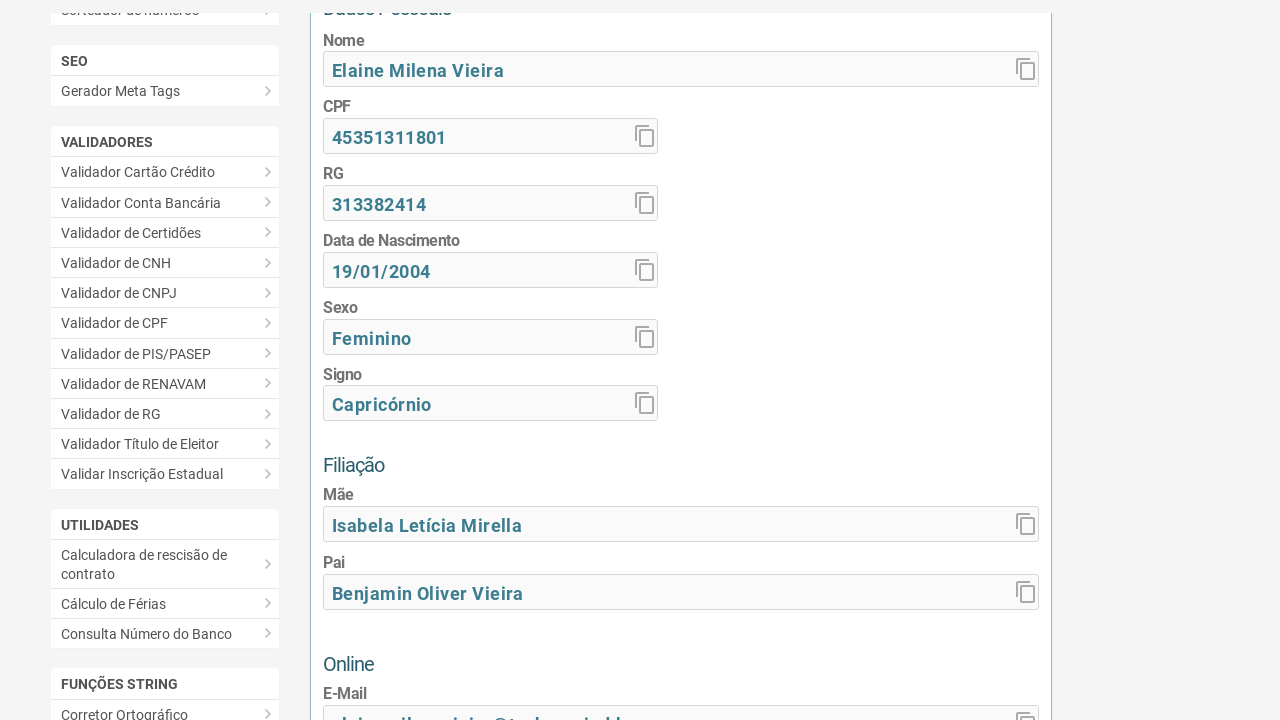

Name field became visible
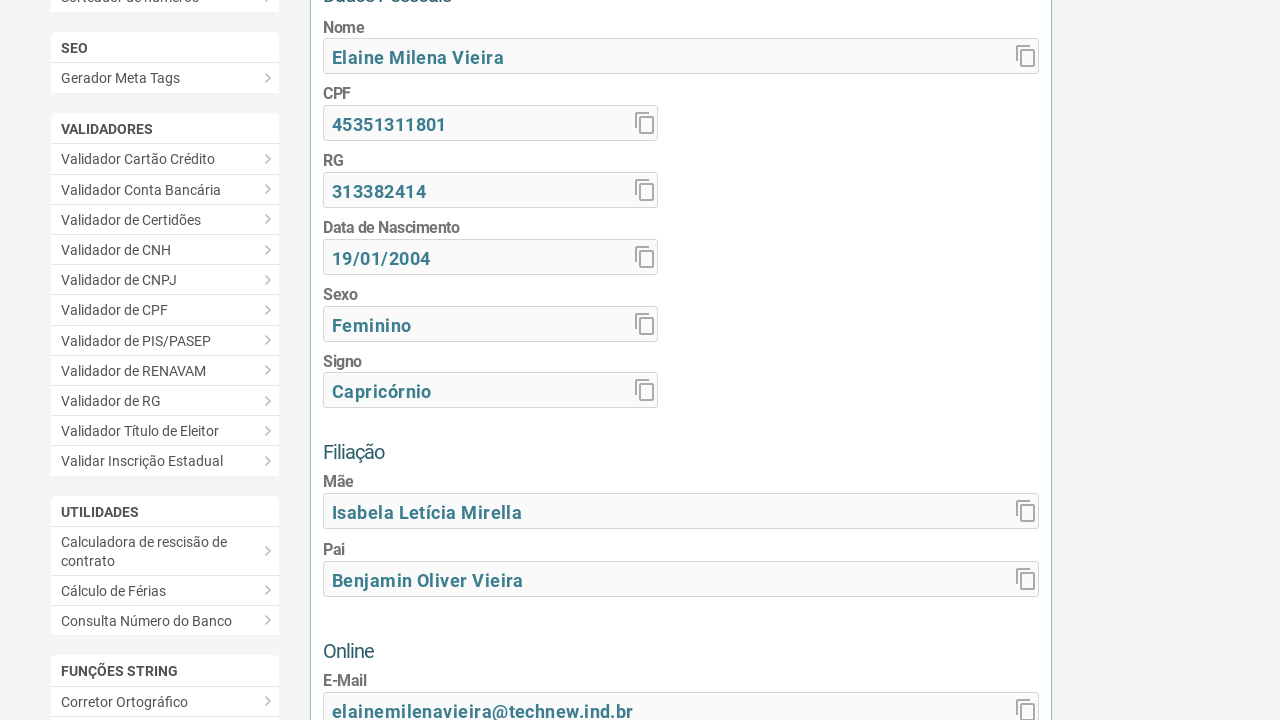

CPF field is present
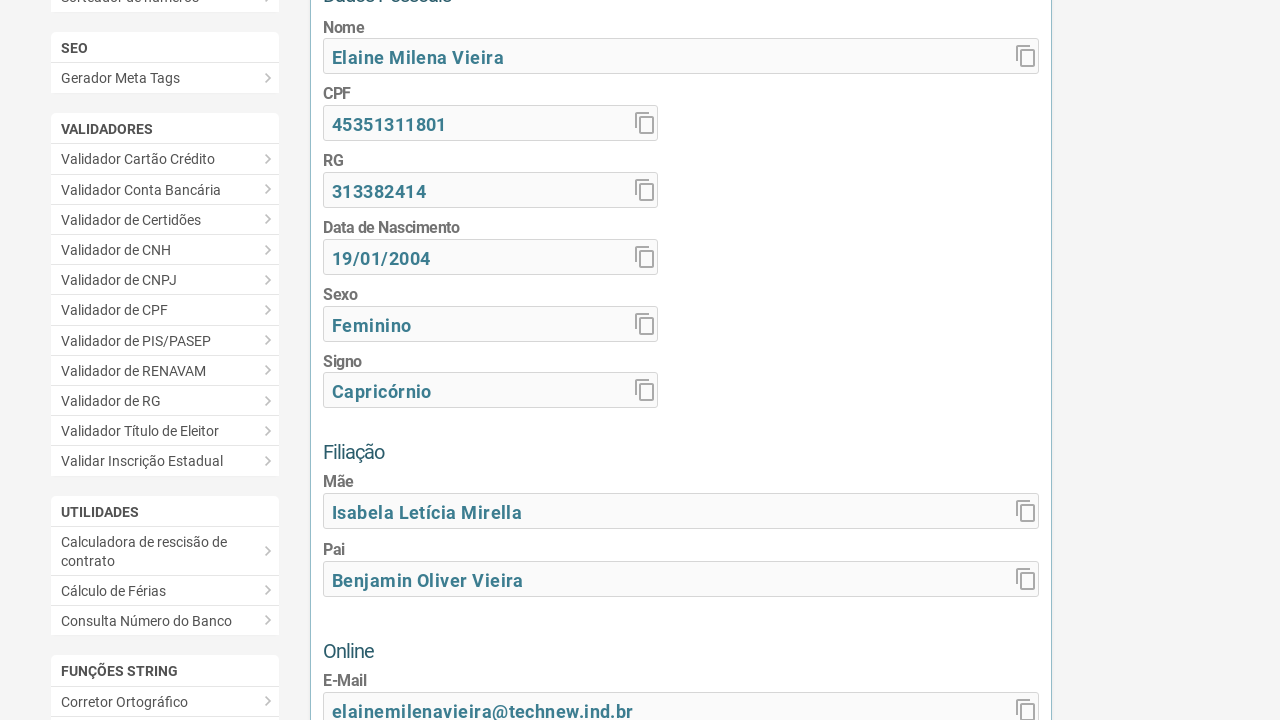

Birth date field is present
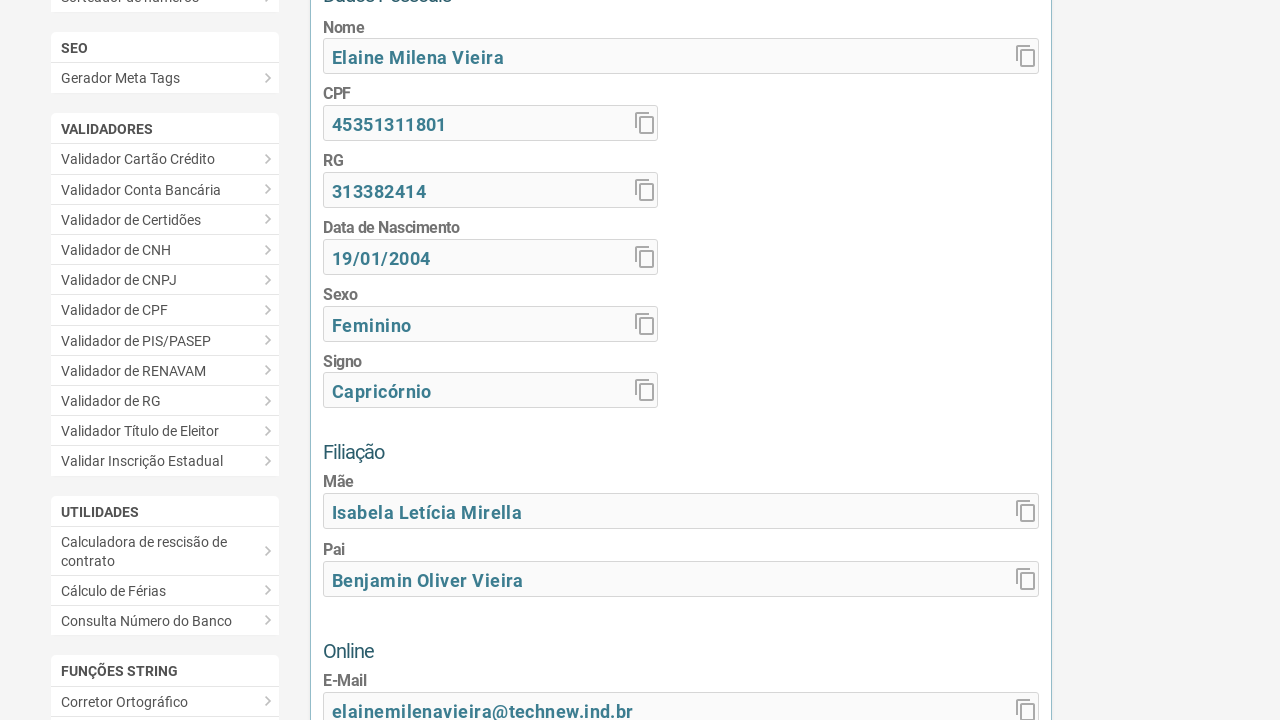

CEP field is present
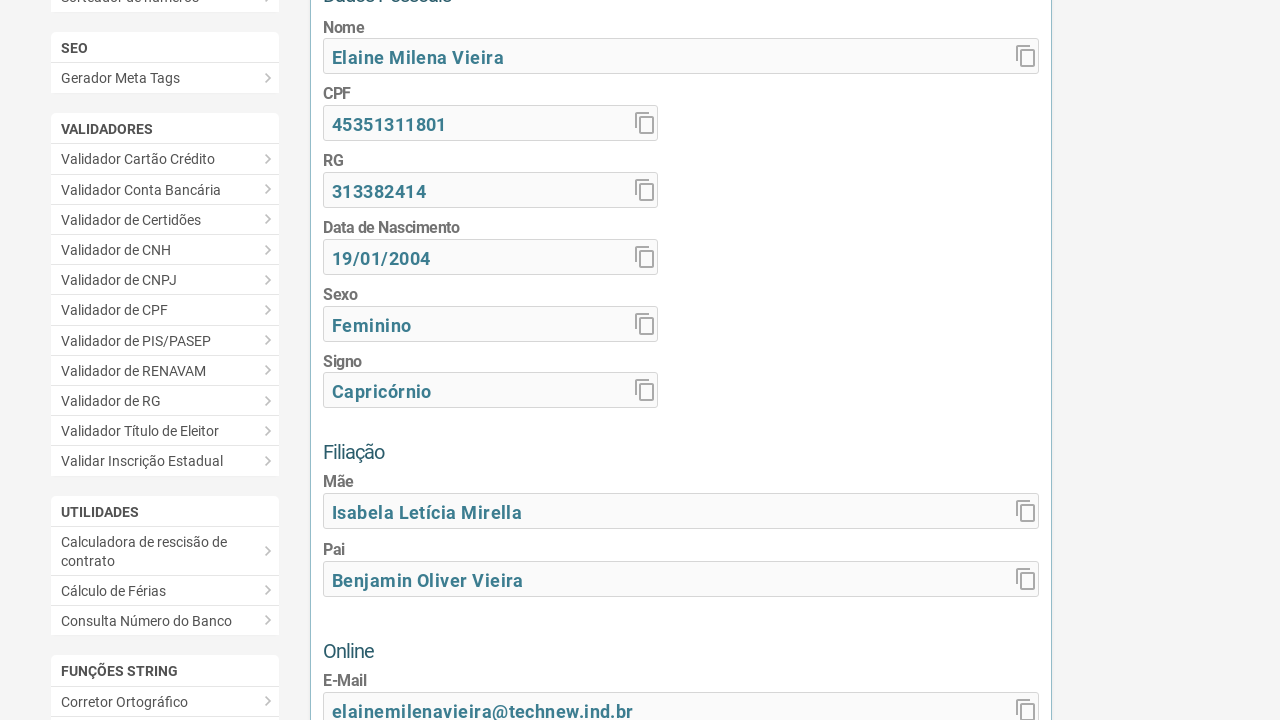

Address field is present
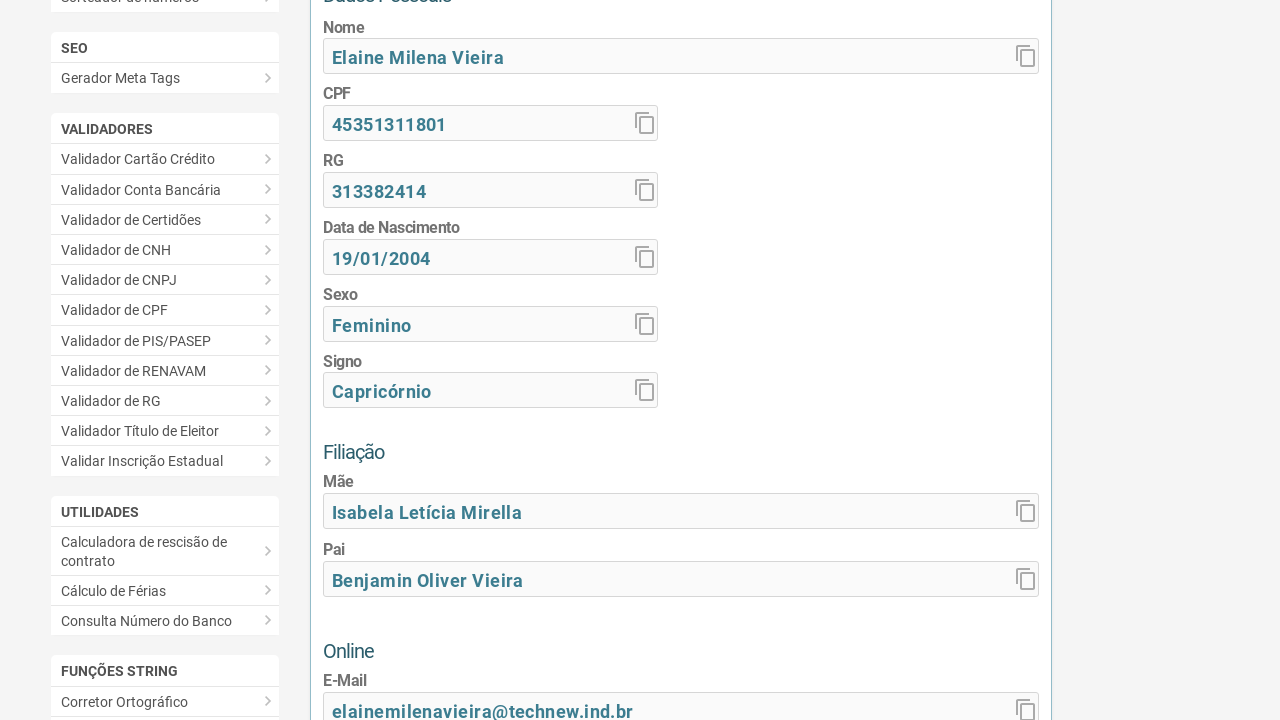

House number field is present
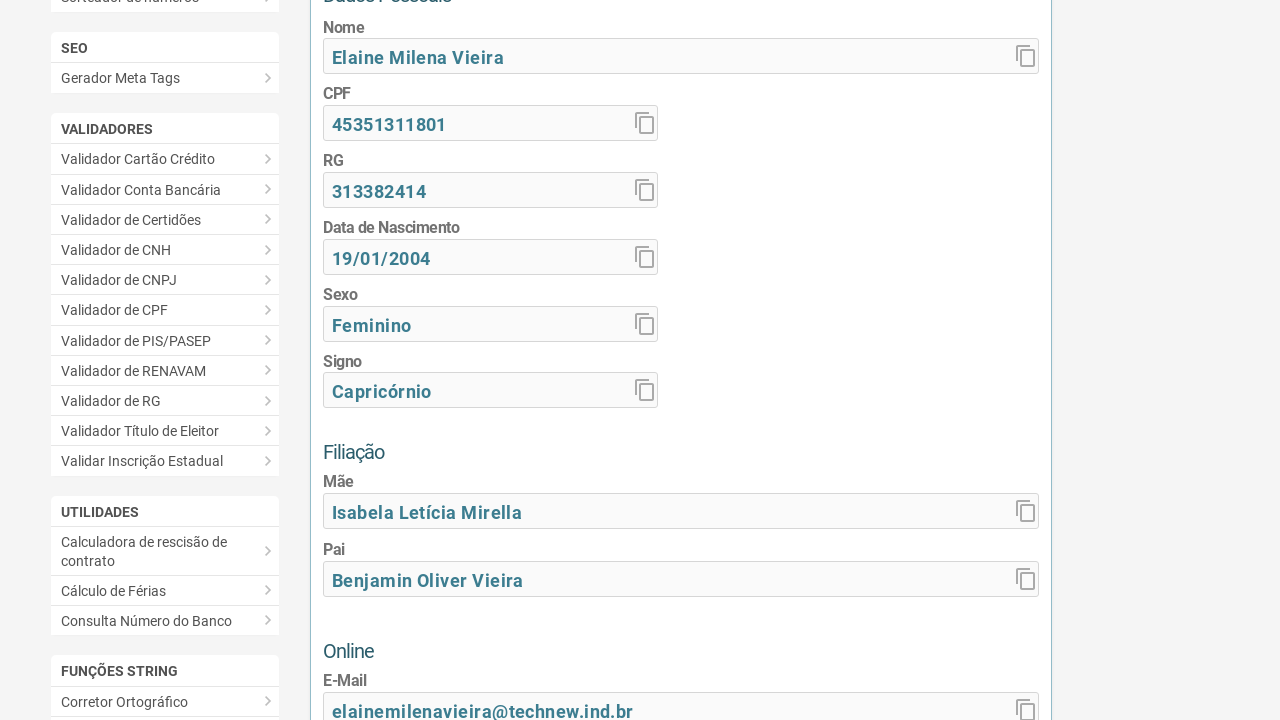

Neighborhood field is present
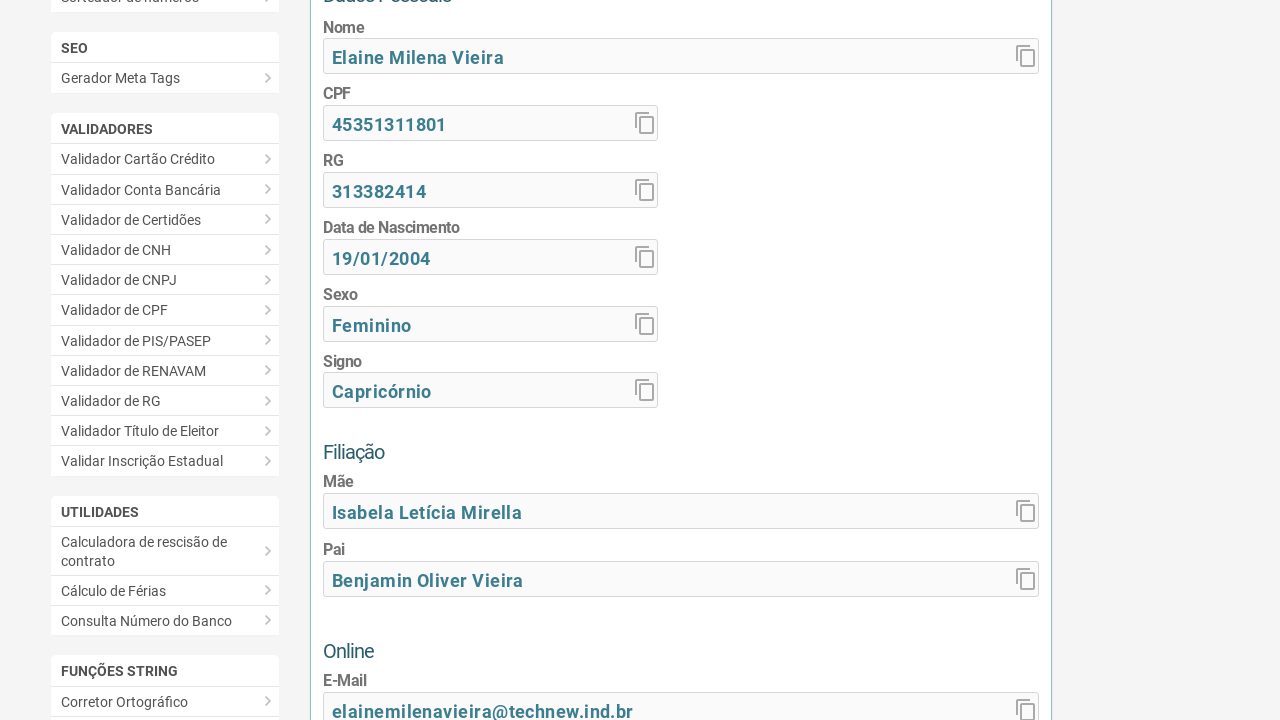

City field is present
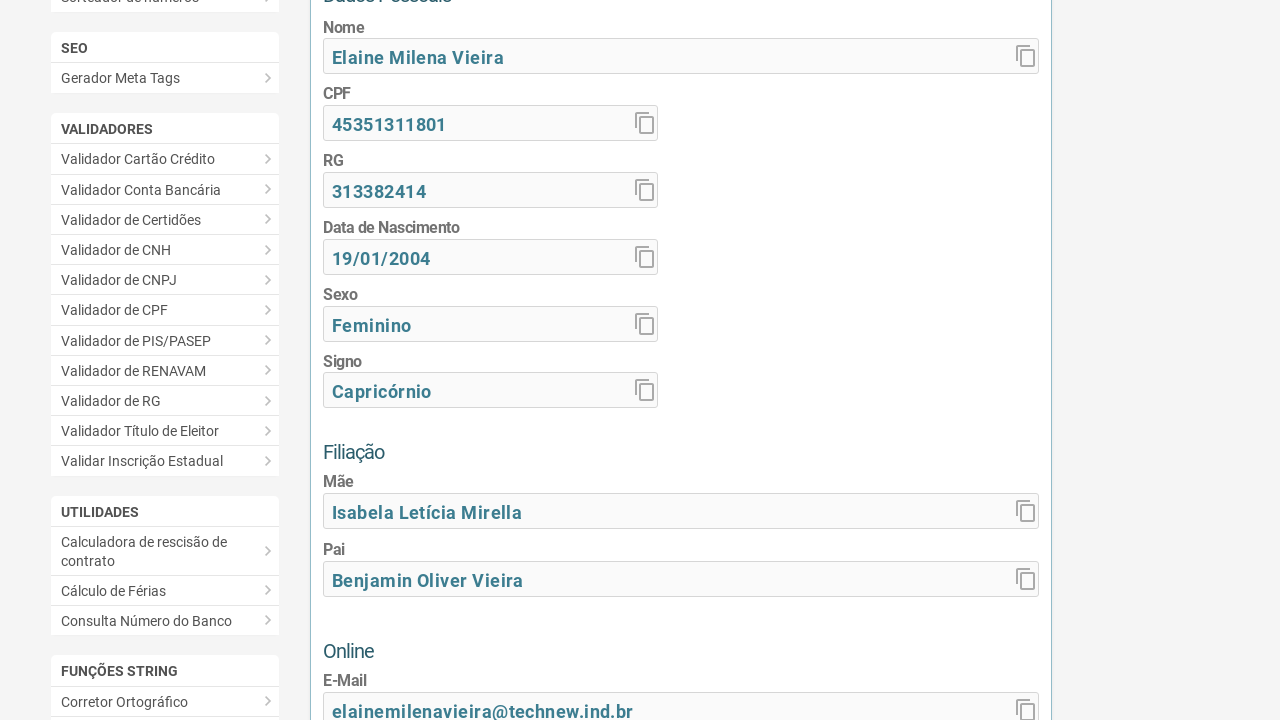

Cell phone field is present - all generated data fields verified
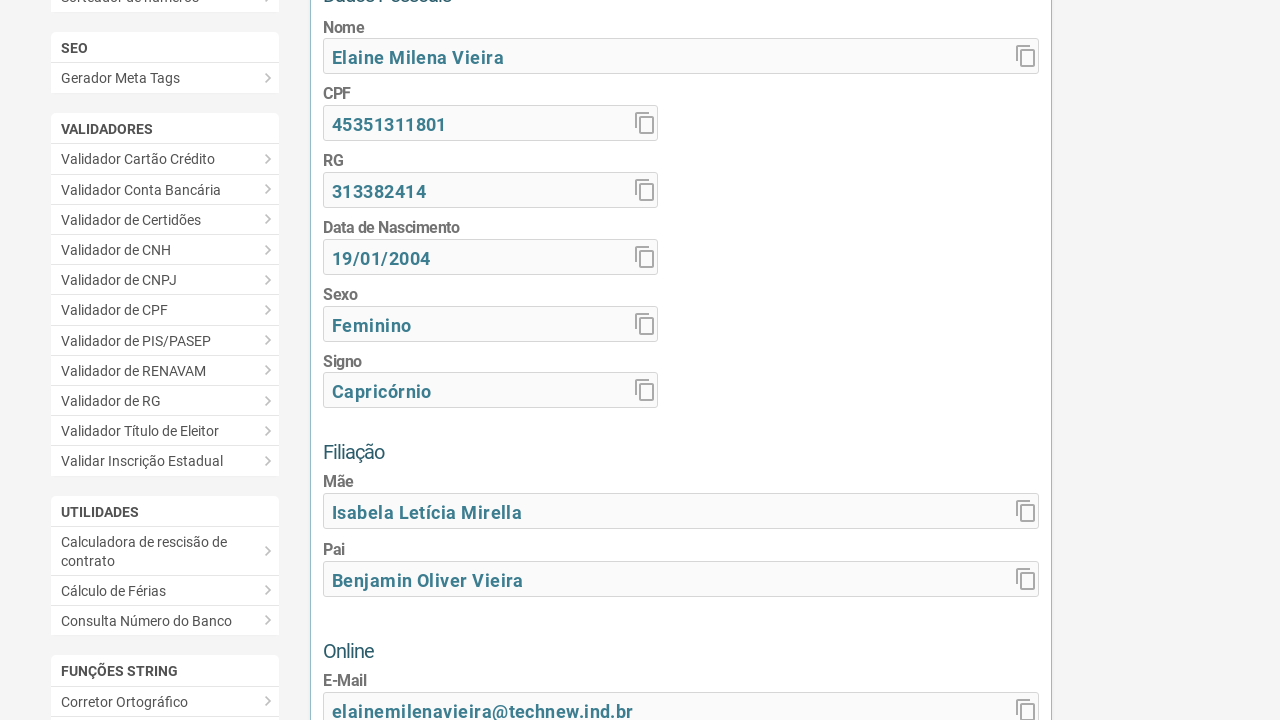

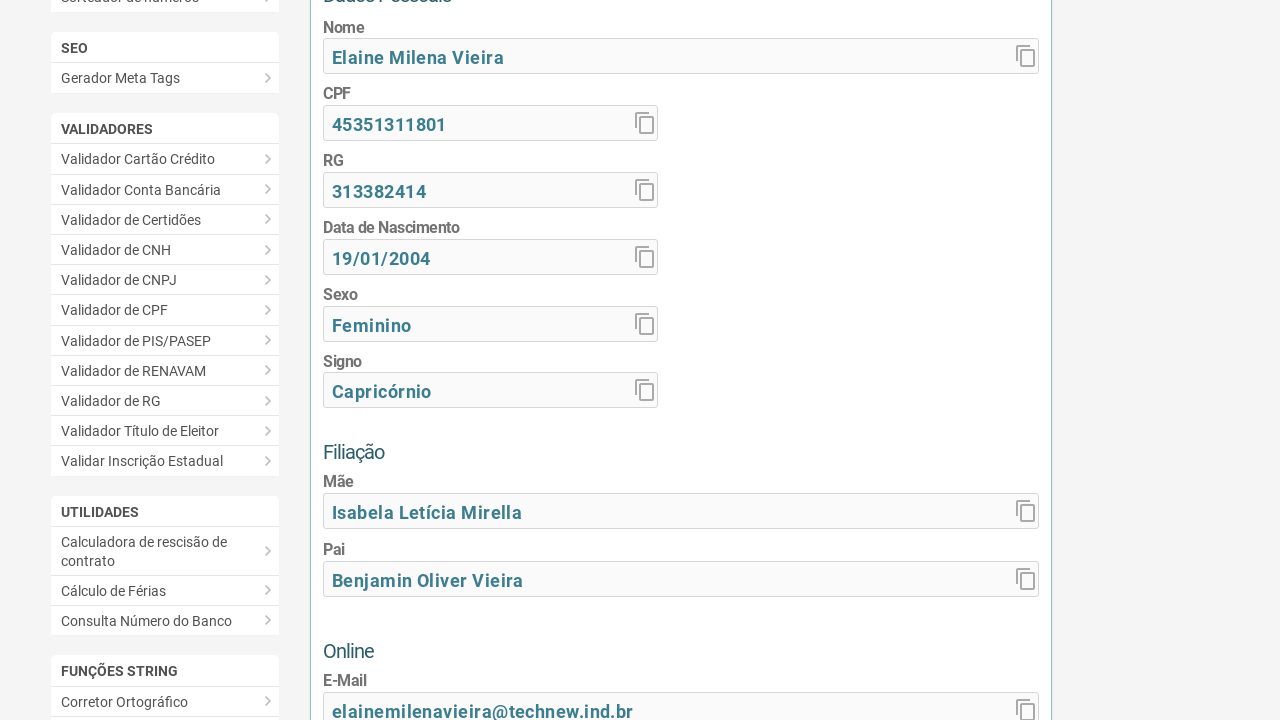